Tests an interactive math problem page by waiting for a price to change to $100, clicking a book button, calculating a mathematical solution based on a displayed value, and submitting the answer.

Starting URL: http://suninjuly.github.io/explicit_wait2.html

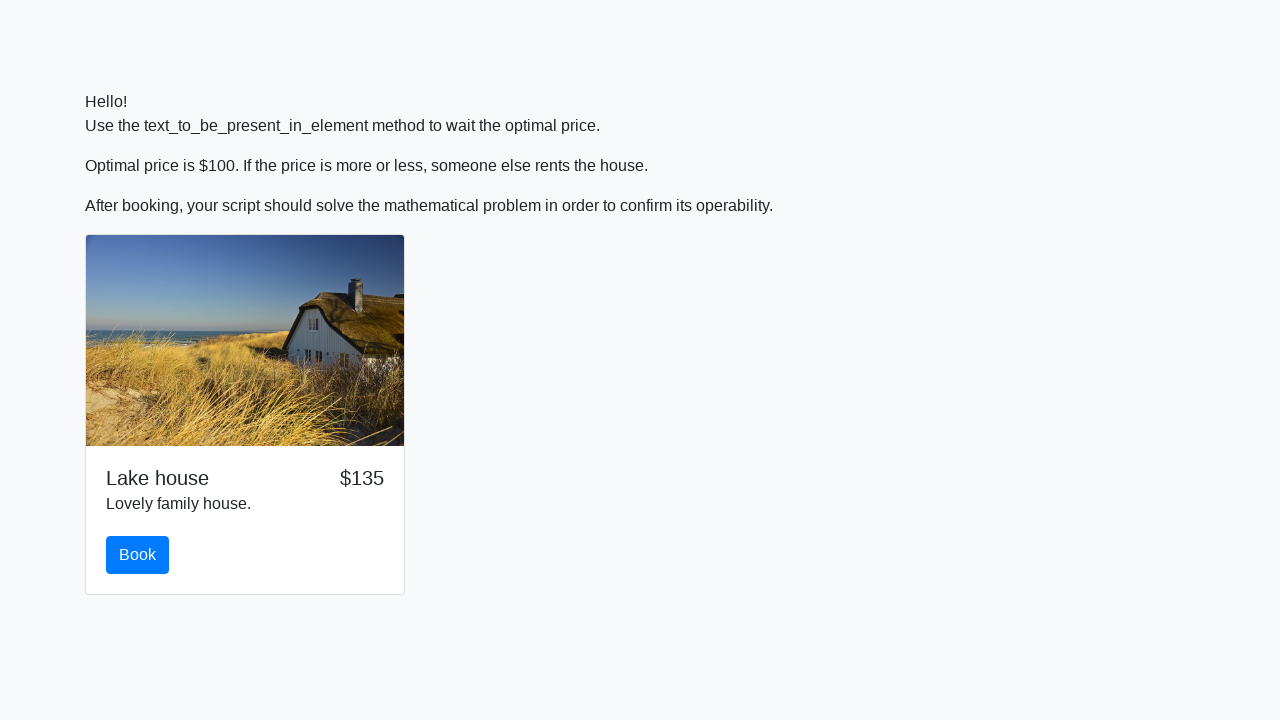

Waited for price to change to $100
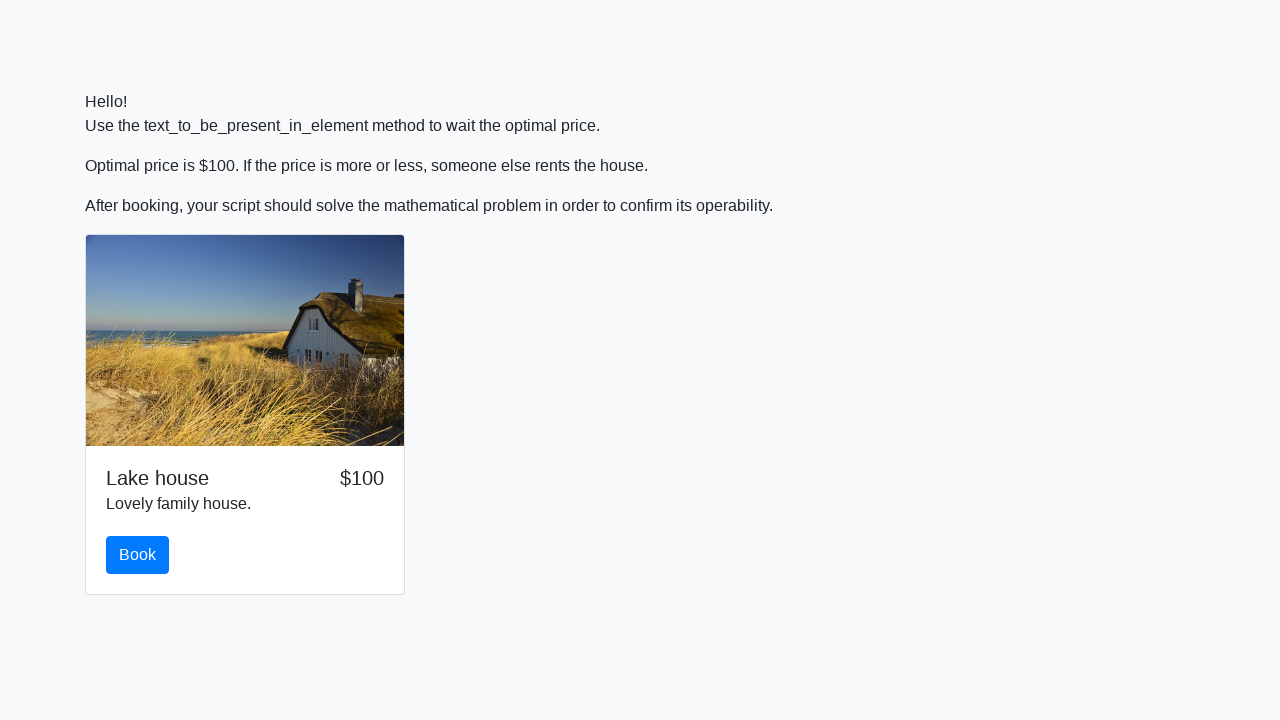

Clicked the book button at (138, 555) on #book
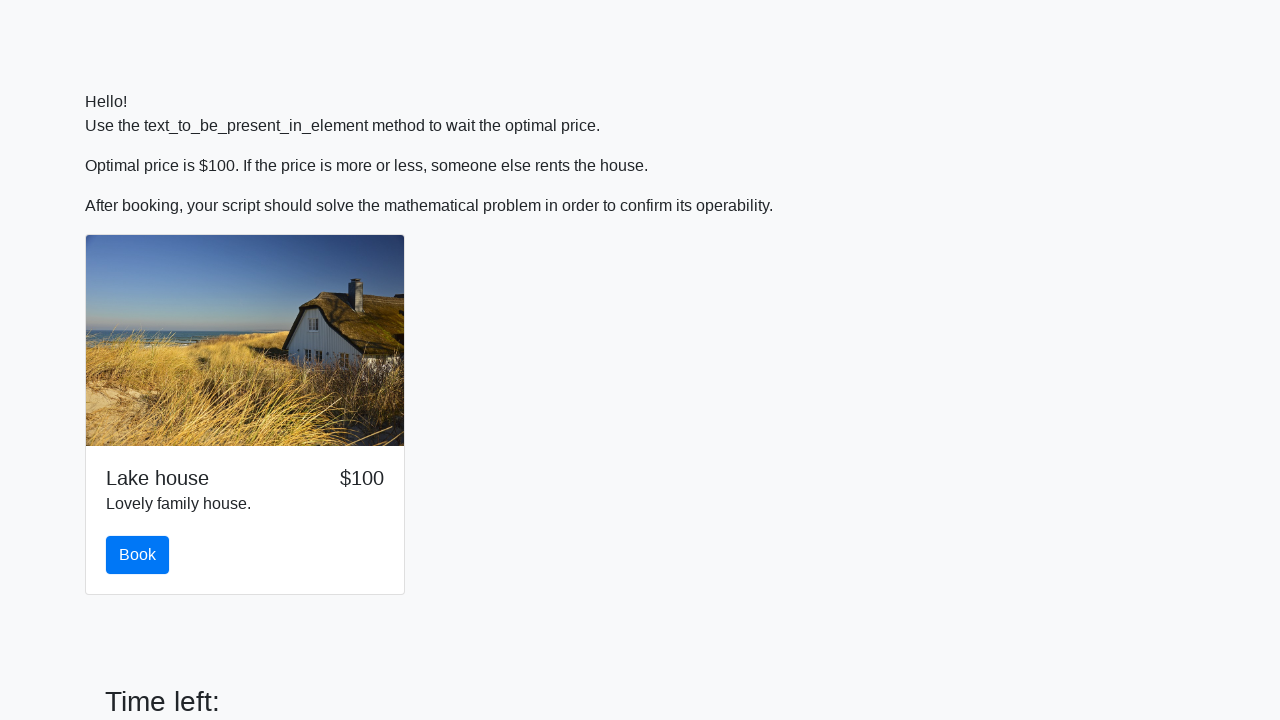

Retrieved input value: 247
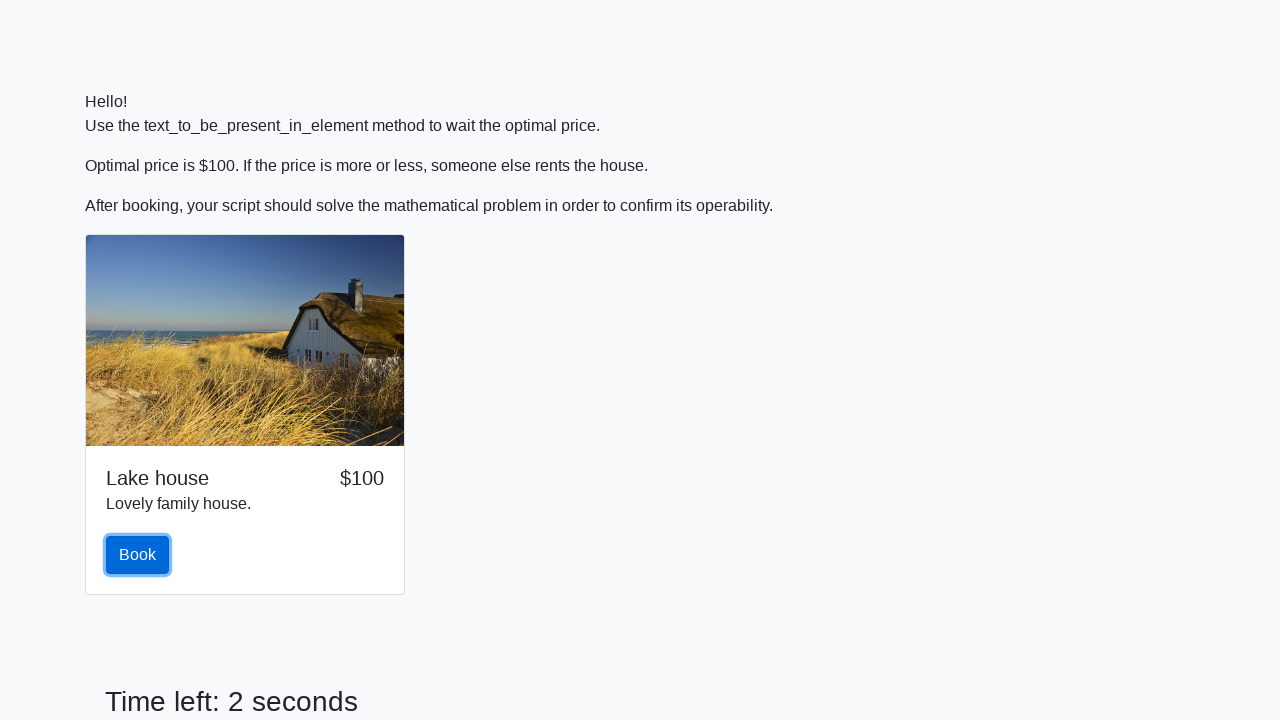

Calculated mathematical solution: 2.4088969163580787
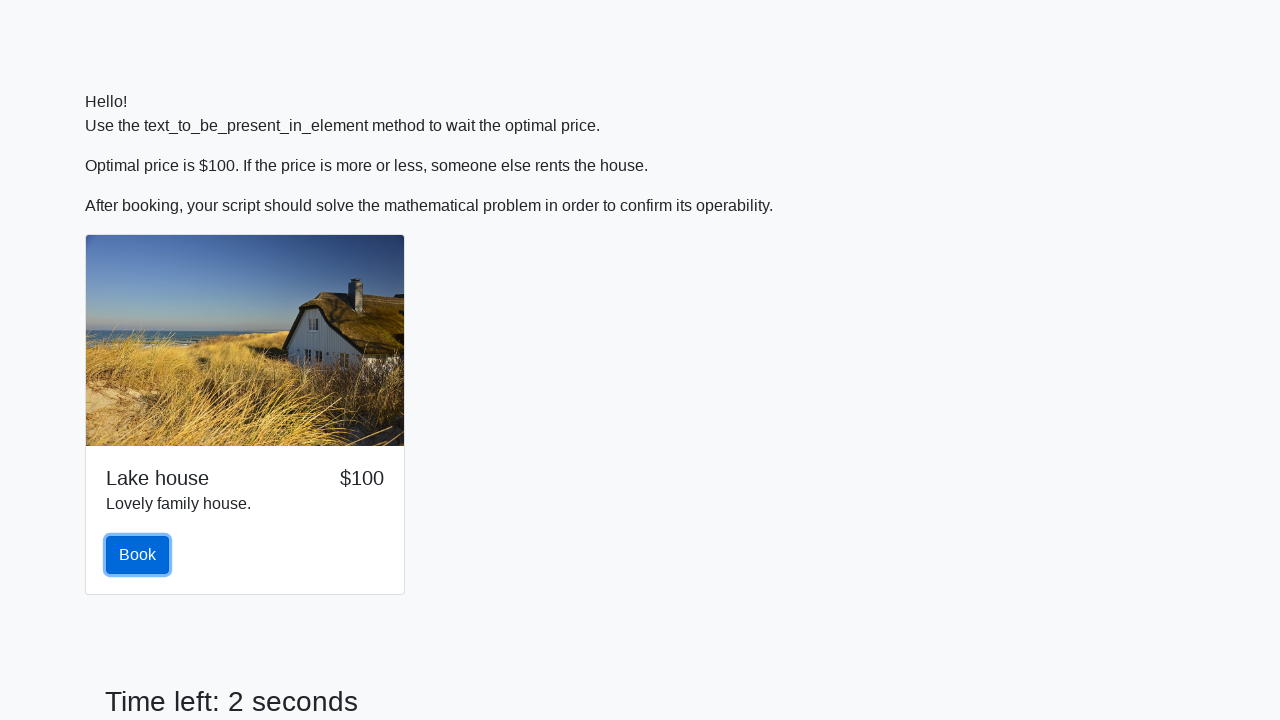

Filled answer field with calculated value on #answer
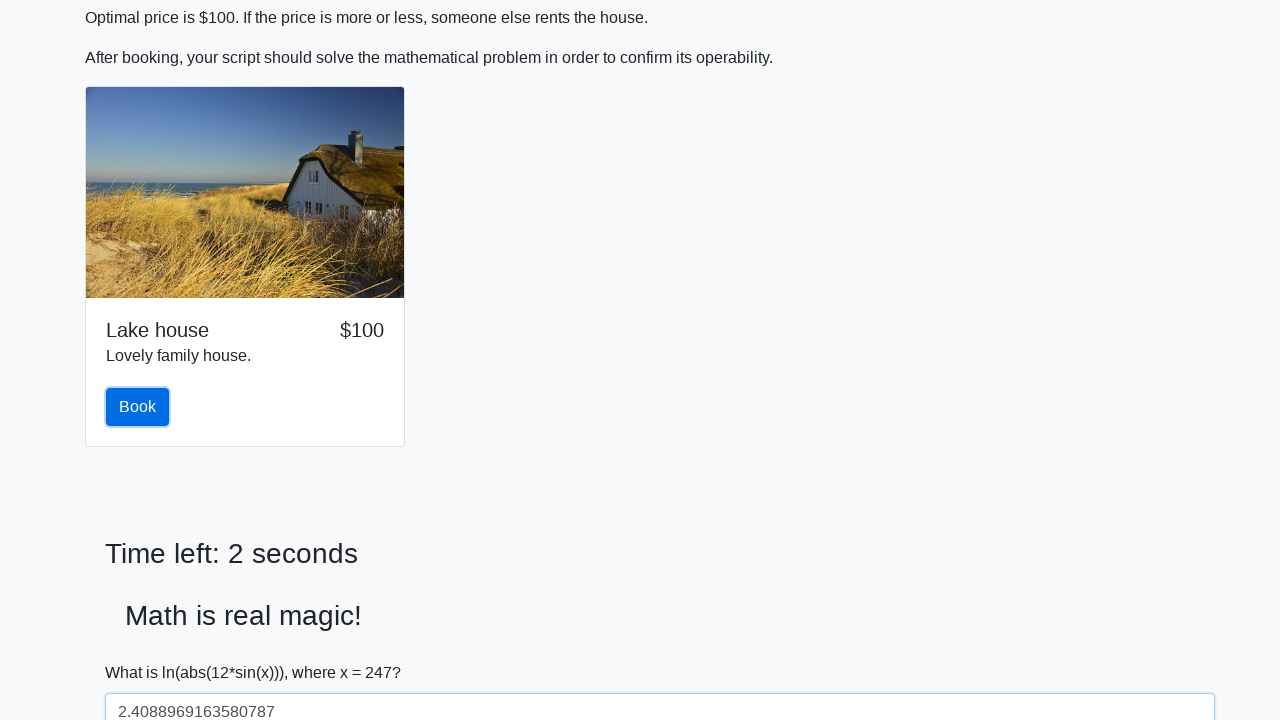

Clicked solve button to submit answer at (143, 651) on #solve
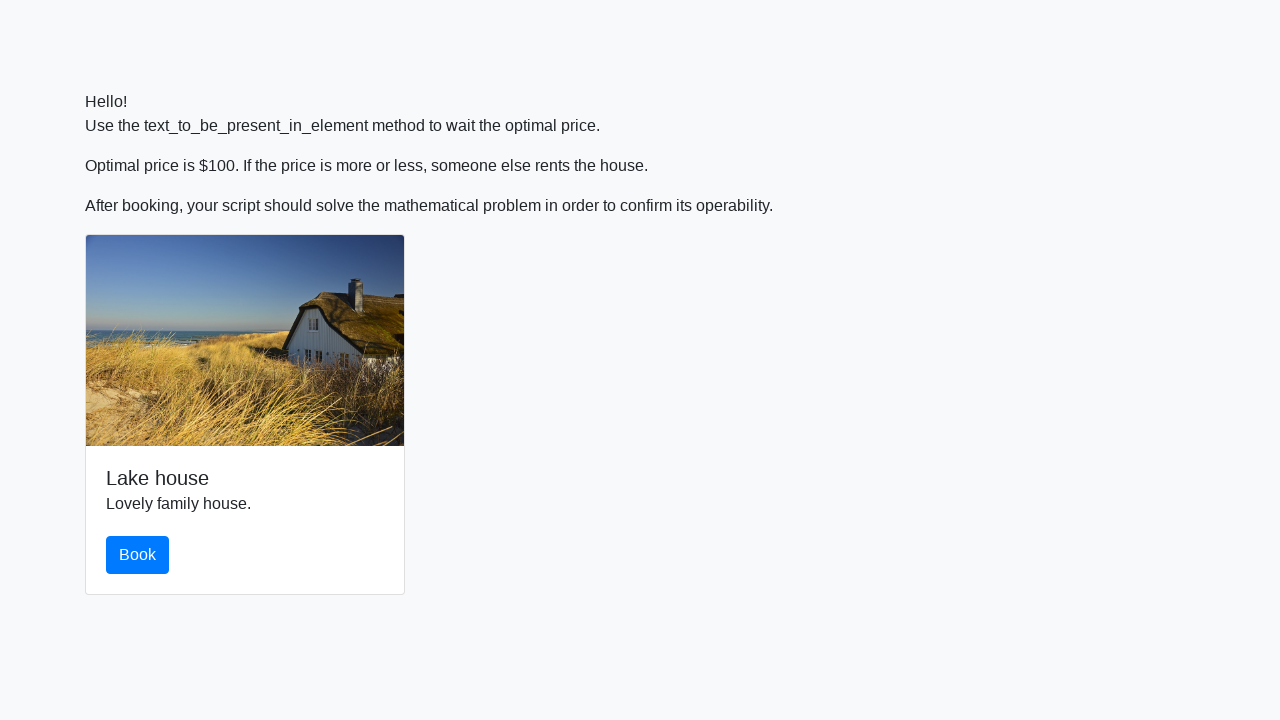

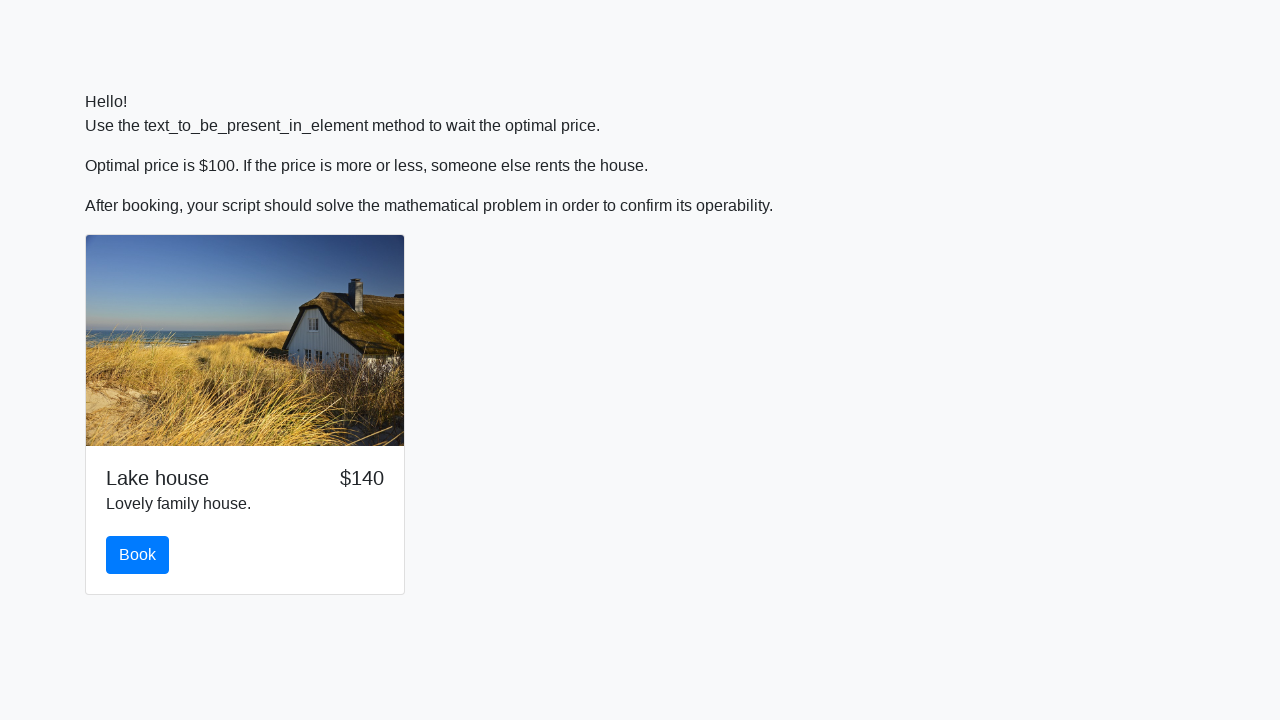